Tests keyboard actions by entering text in first text area, selecting all, copying, tabbing to second text area, and pasting the content

Starting URL: https://text-compare.com/

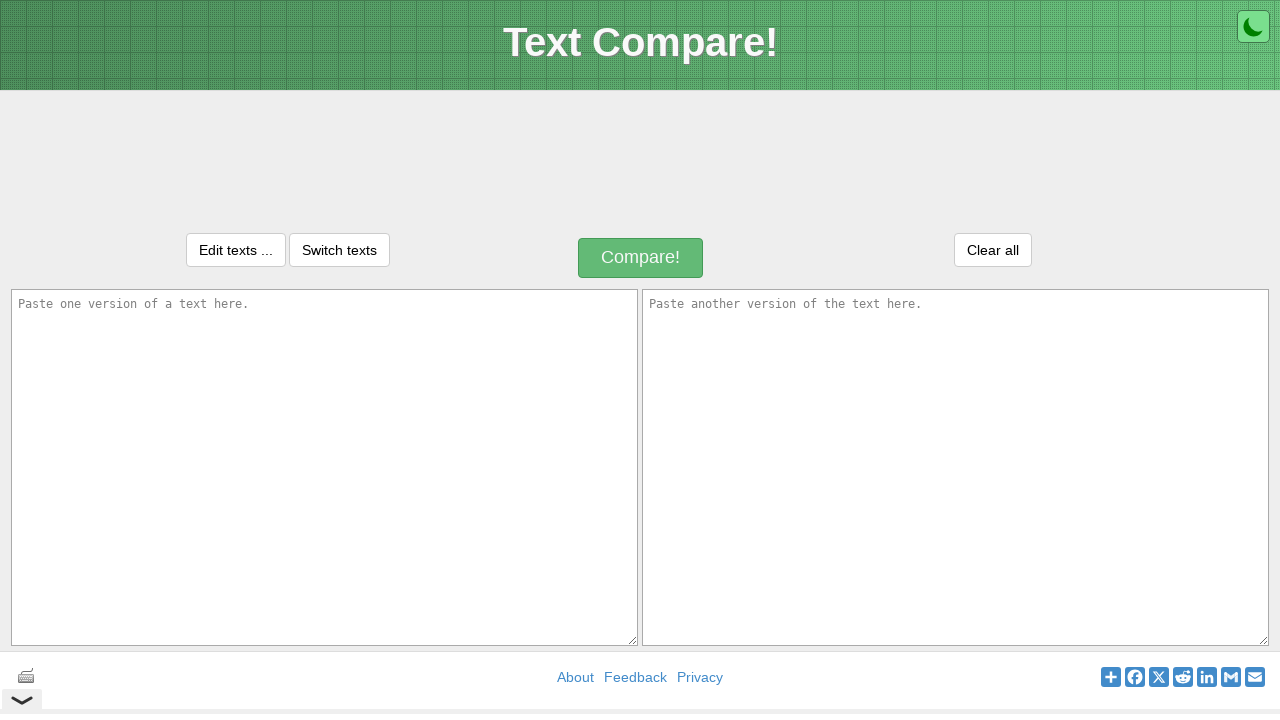

Filled first text area with 'Hello Words' on textarea[name='text1']
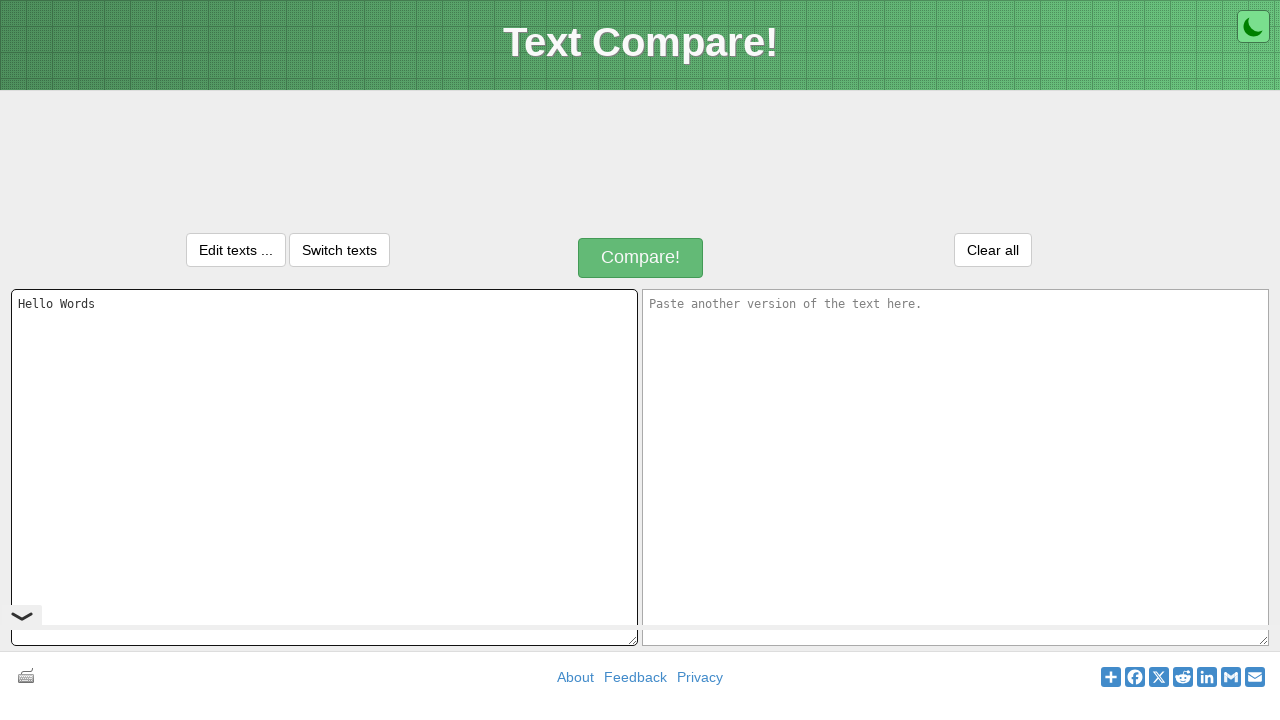

Selected all text in first text area using Ctrl+A on textarea[name='text1']
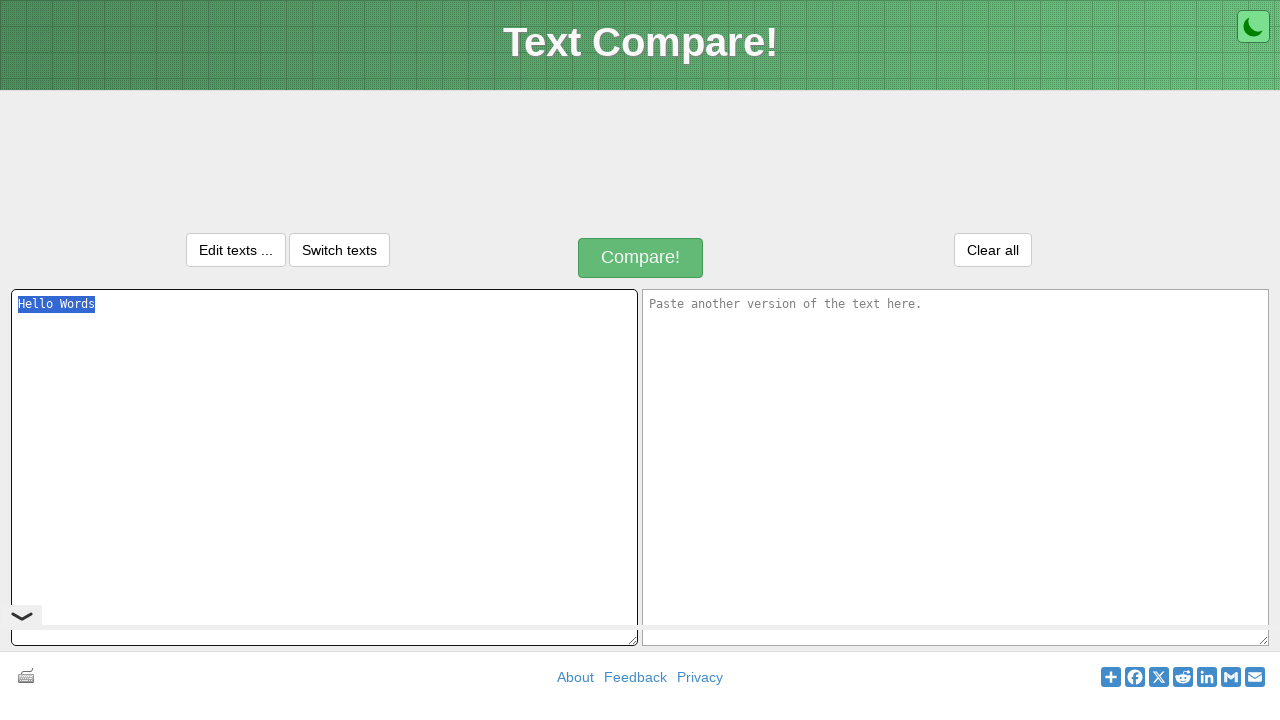

Copied selected text from first text area using Ctrl+C on textarea[name='text1']
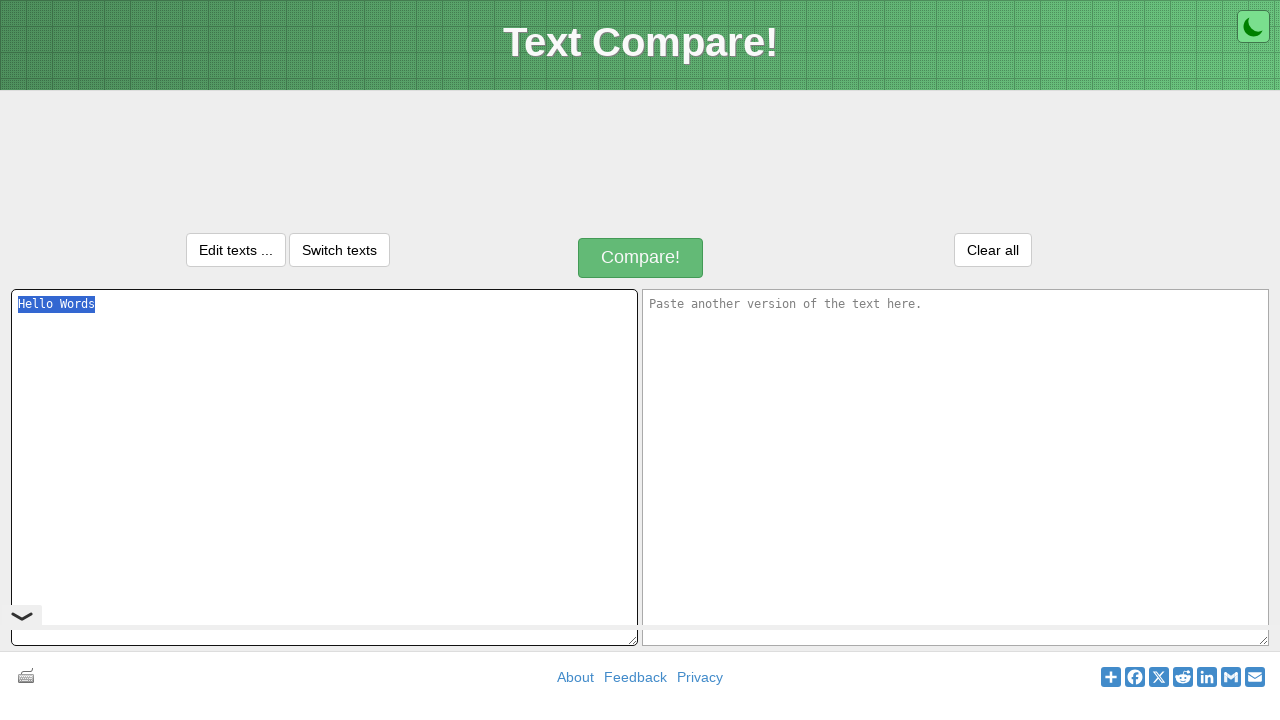

Tabbed to second text area on textarea[name='text1']
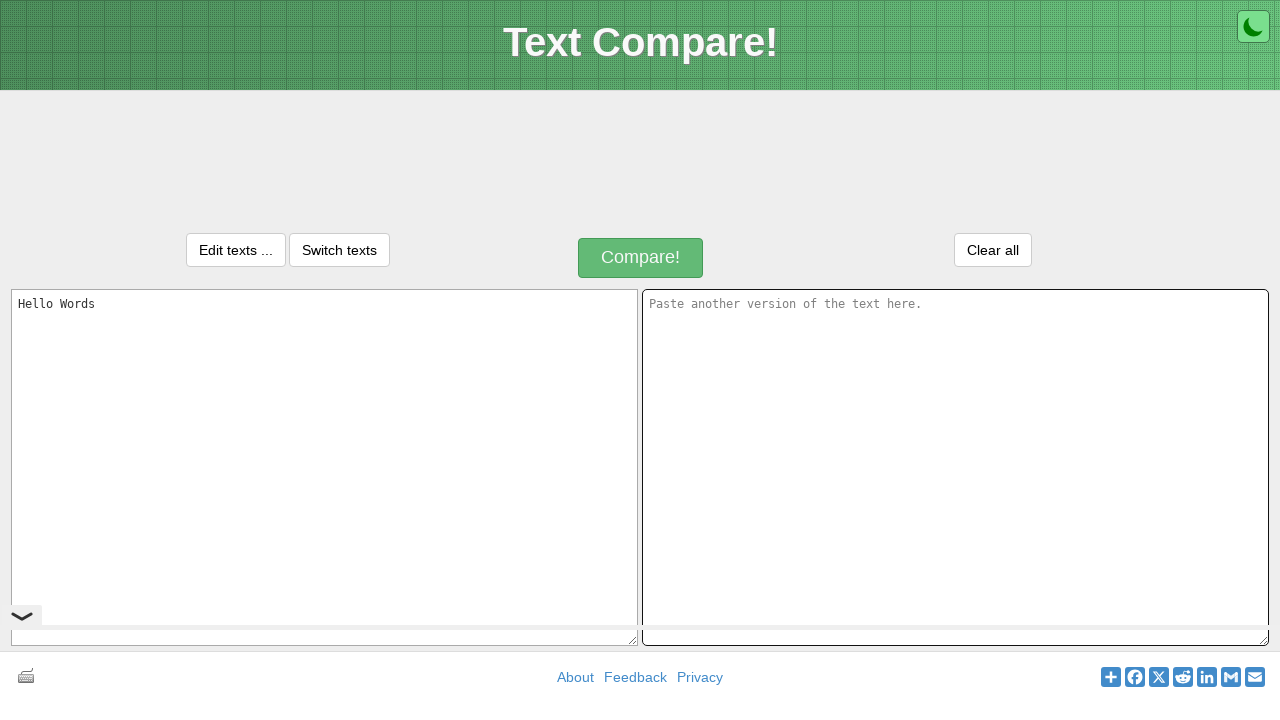

Pasted copied text into second text area using Ctrl+V
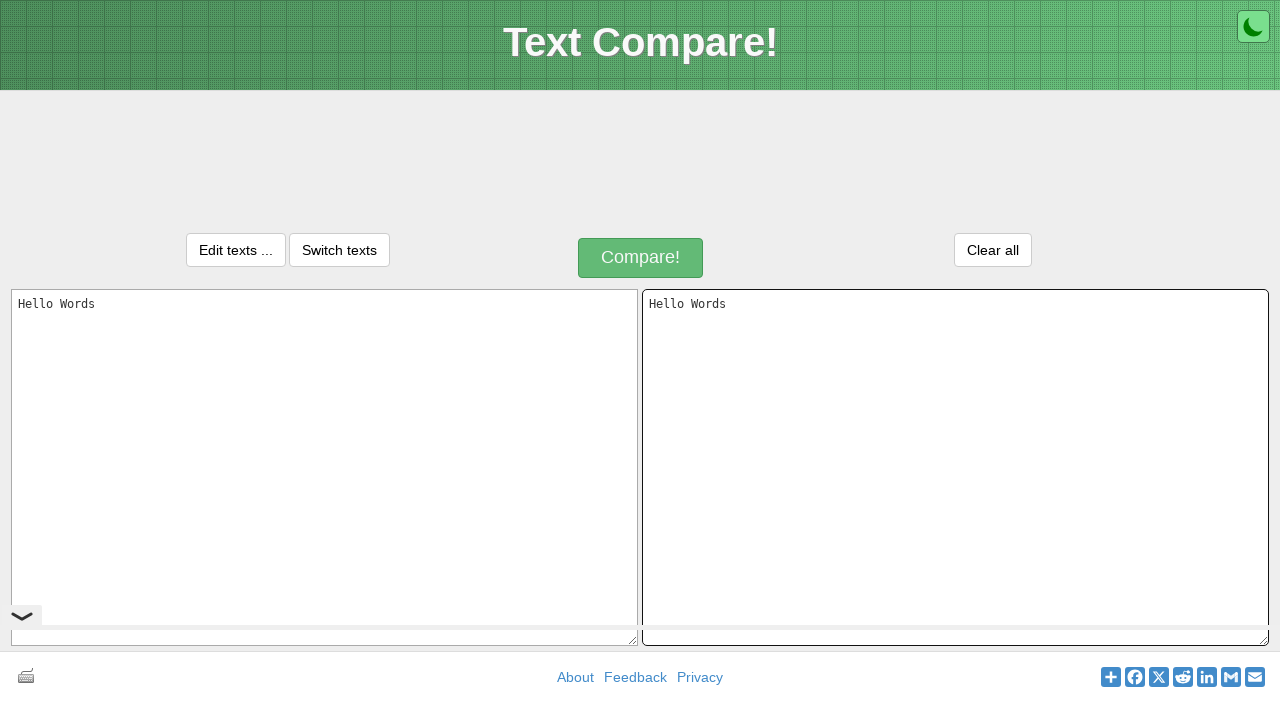

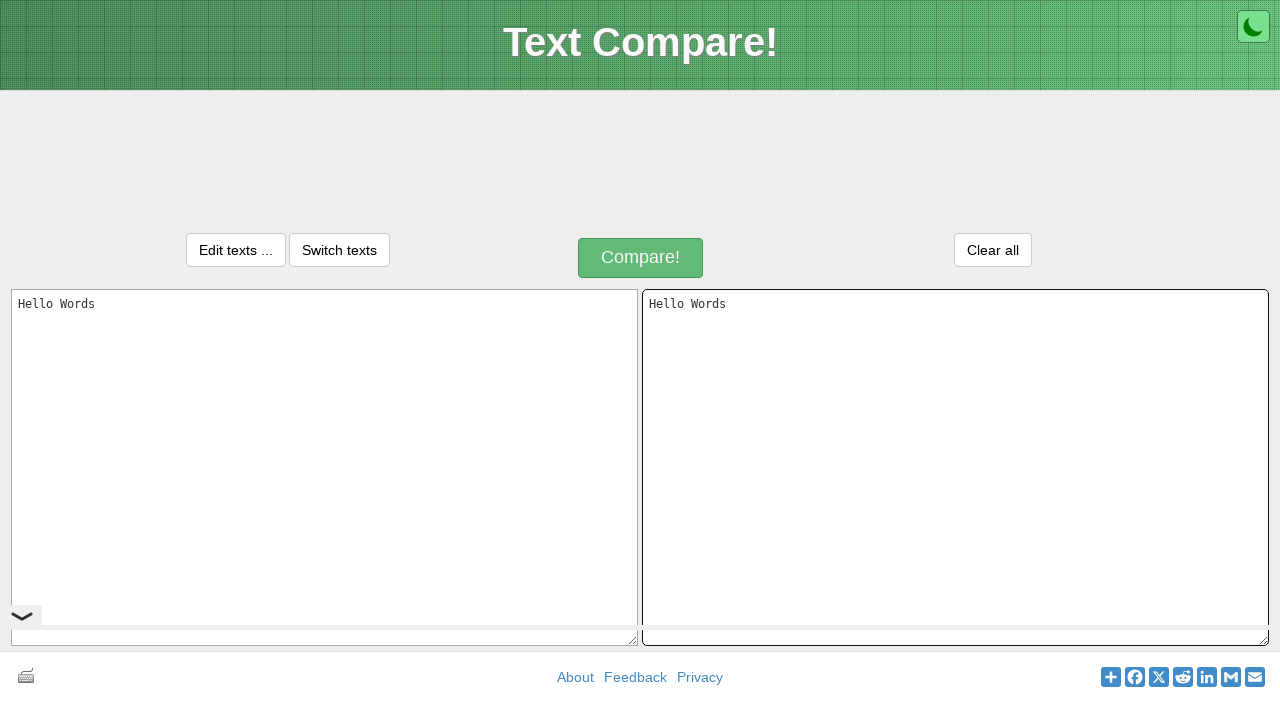